Tests sorting functionality of a table's Email column in ascending order by clicking the column header and verifying the text values are sorted correctly

Starting URL: http://the-internet.herokuapp.com/tables

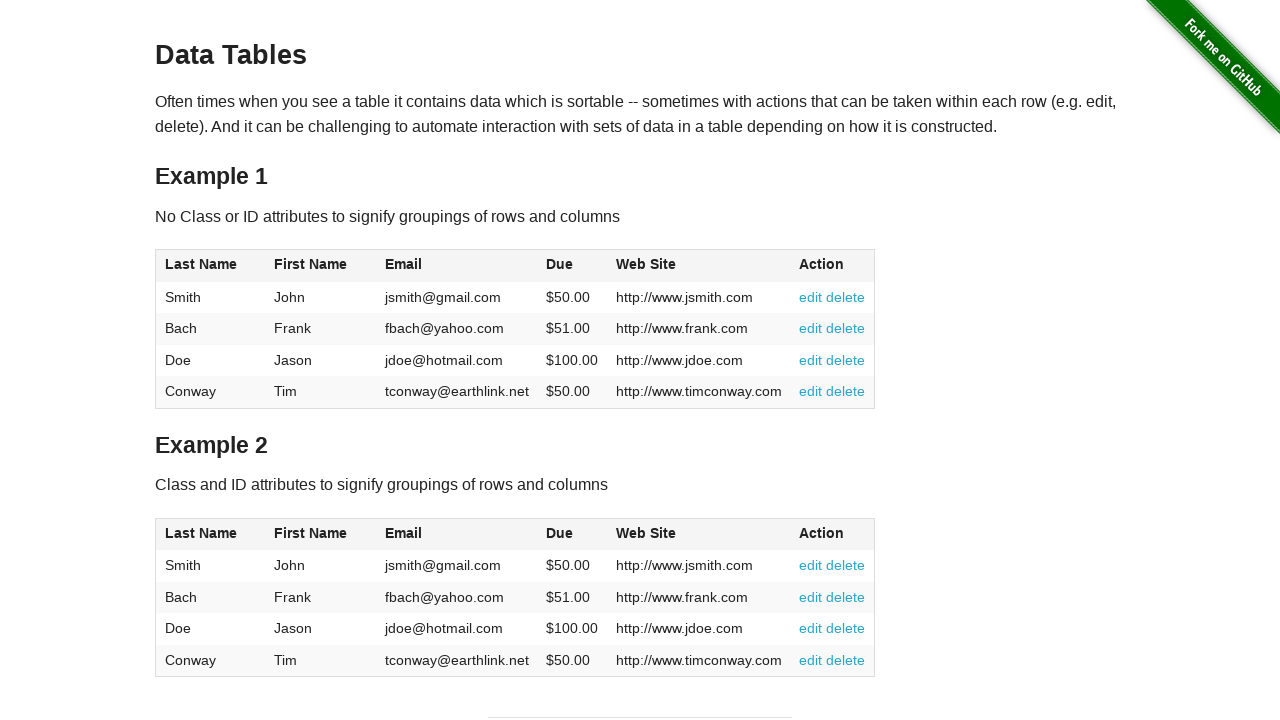

Clicked Email column header to sort ascending at (457, 266) on #table1 thead tr th:nth-of-type(3)
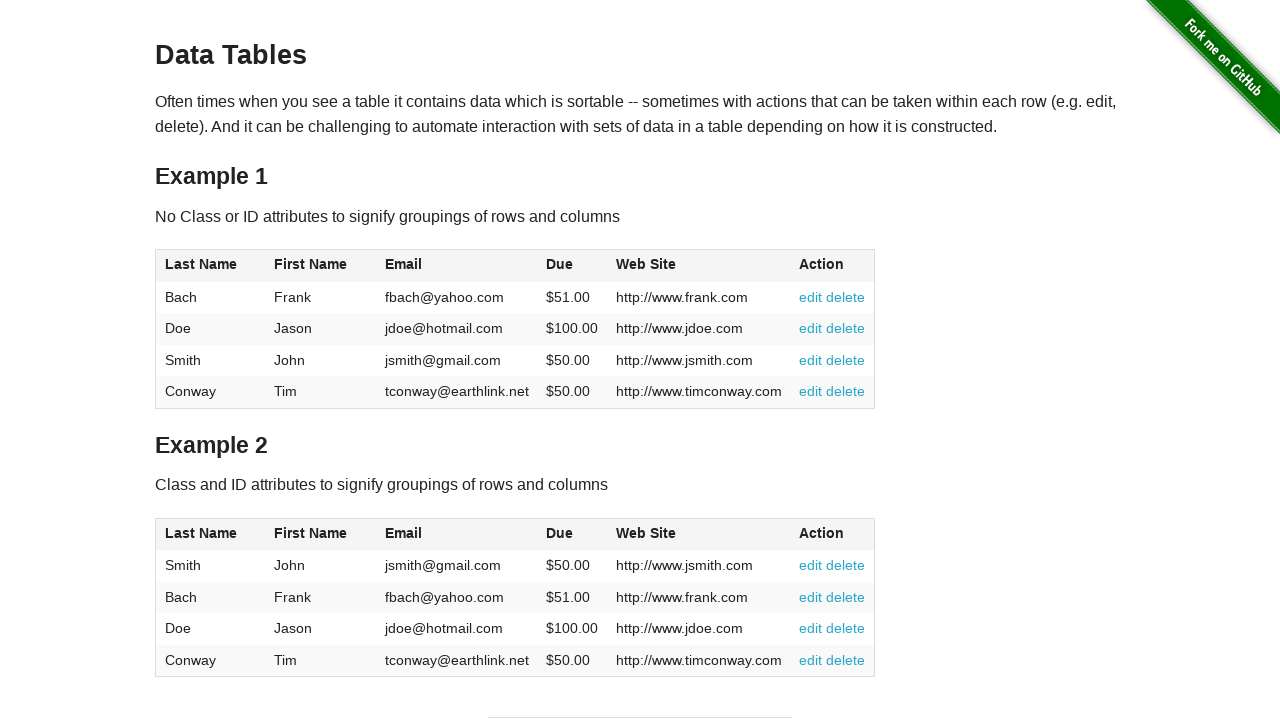

Email column cells loaded and visible
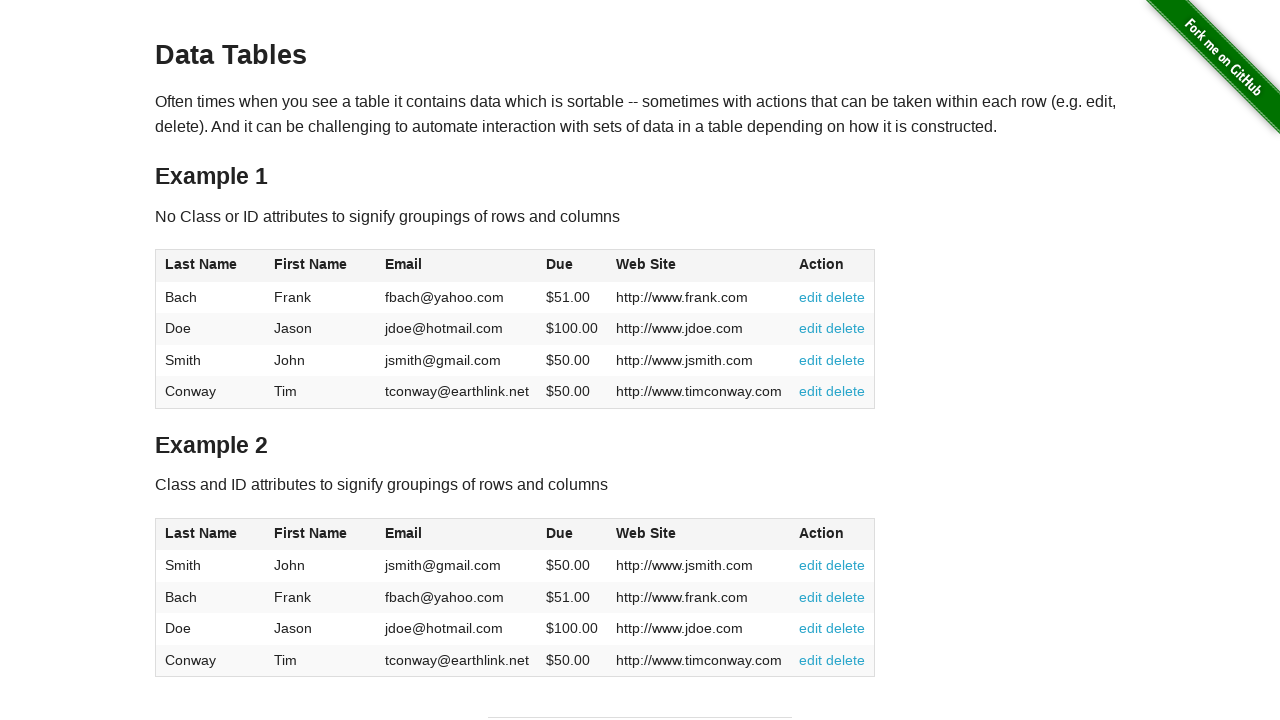

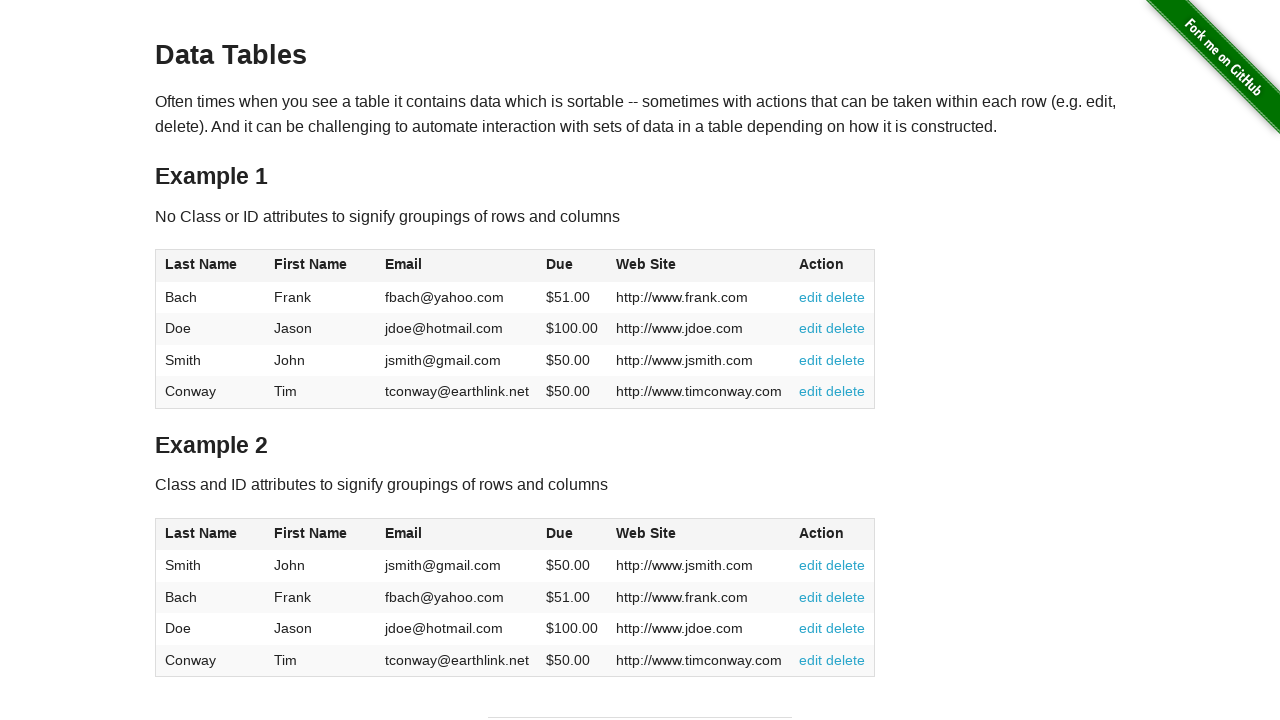